Tests alert handling with text input by navigating to the Textbox tab and entering text in the prompt alert

Starting URL: https://demo.automationtesting.in/Alerts.html

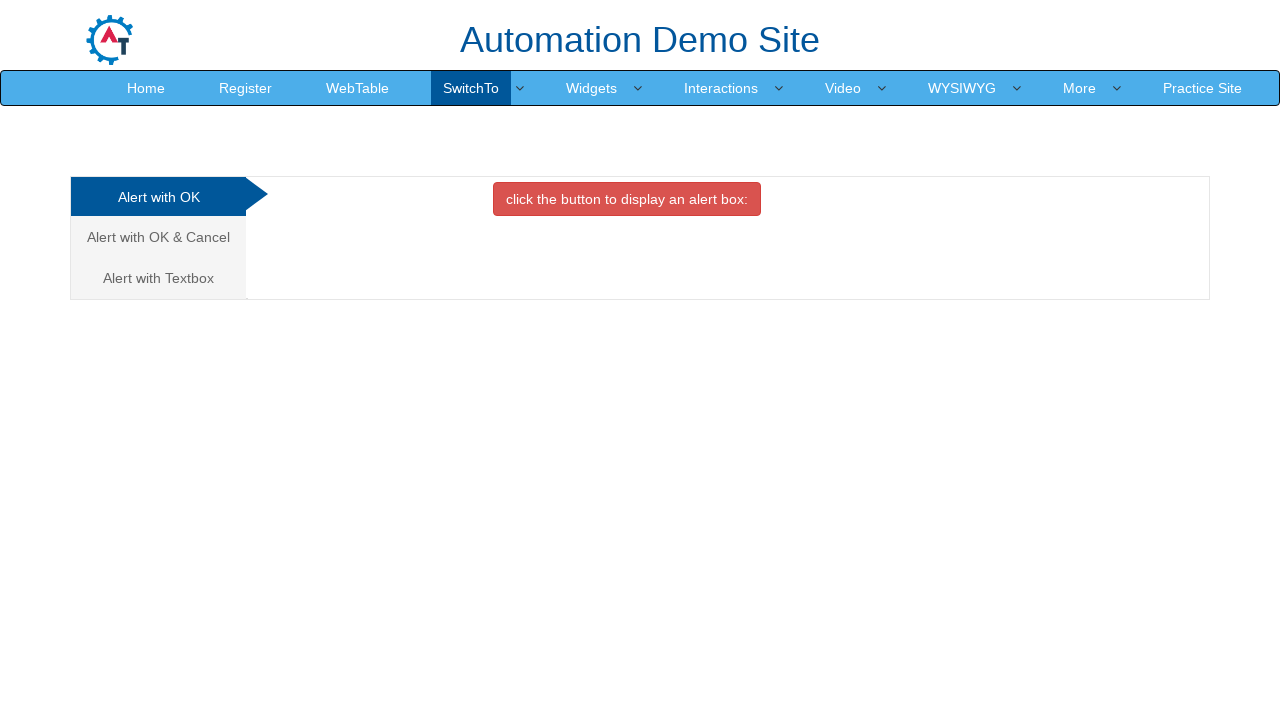

Clicked on the Alert with Textbox tab at (158, 278) on xpath=//a[@href='#Textbox']
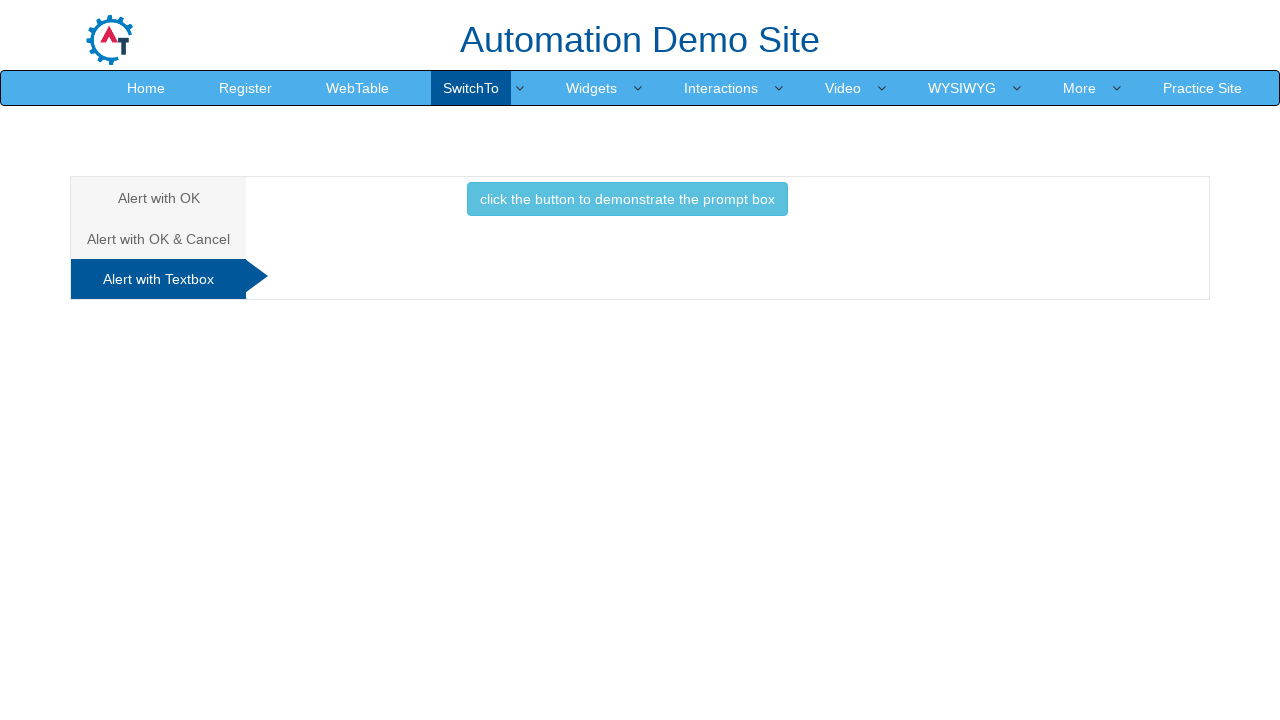

Set up dialog handler to accept prompt with text 'speedway123'
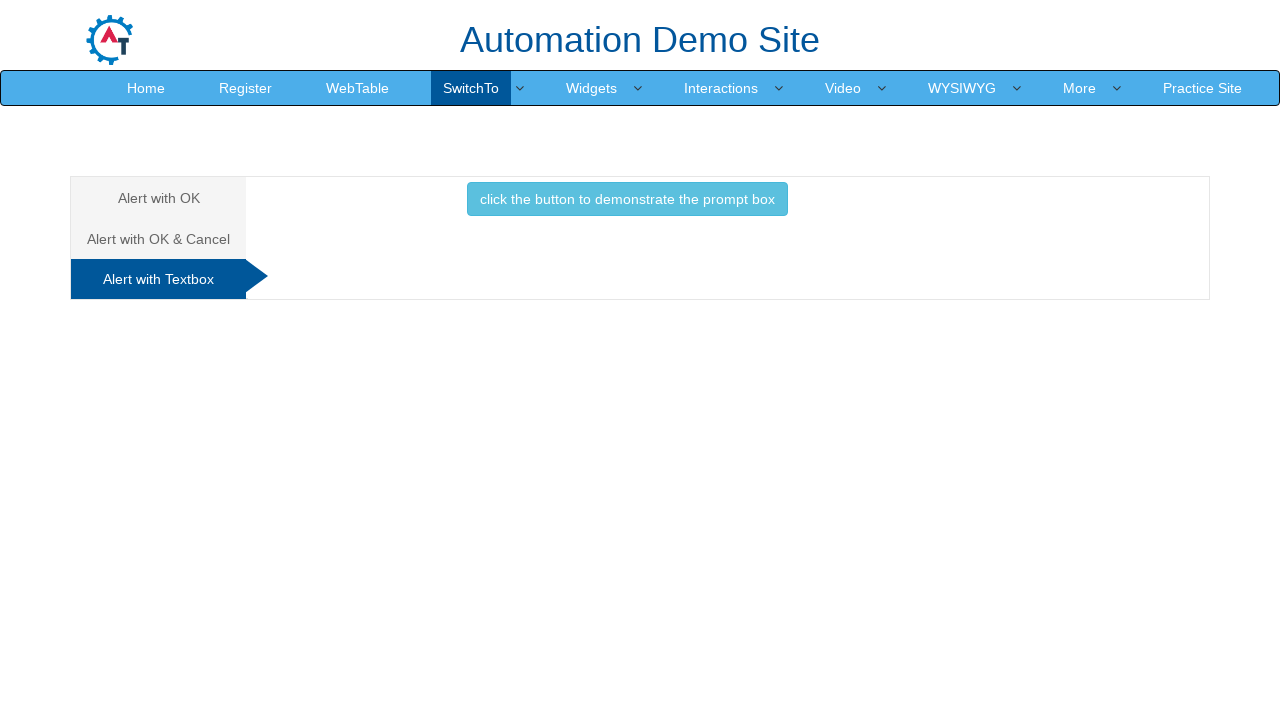

Clicked button to trigger prompt alert at (627, 199) on xpath=//button[@class='btn btn-info']
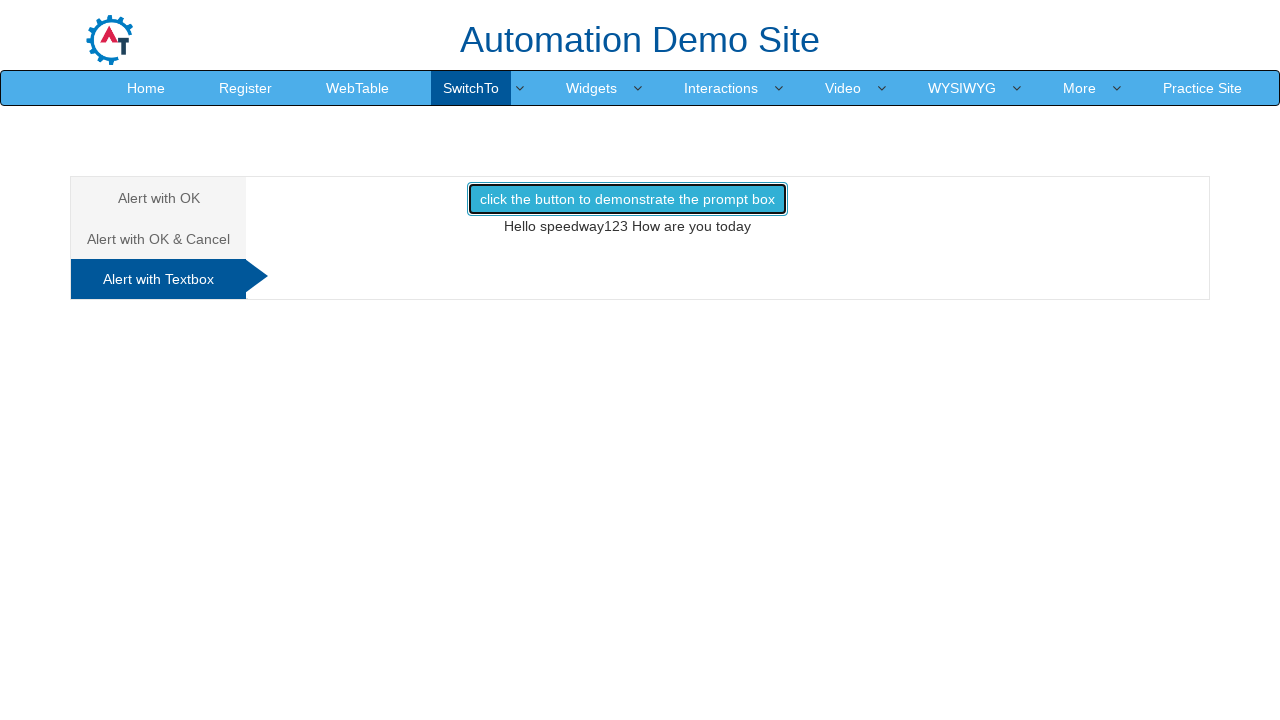

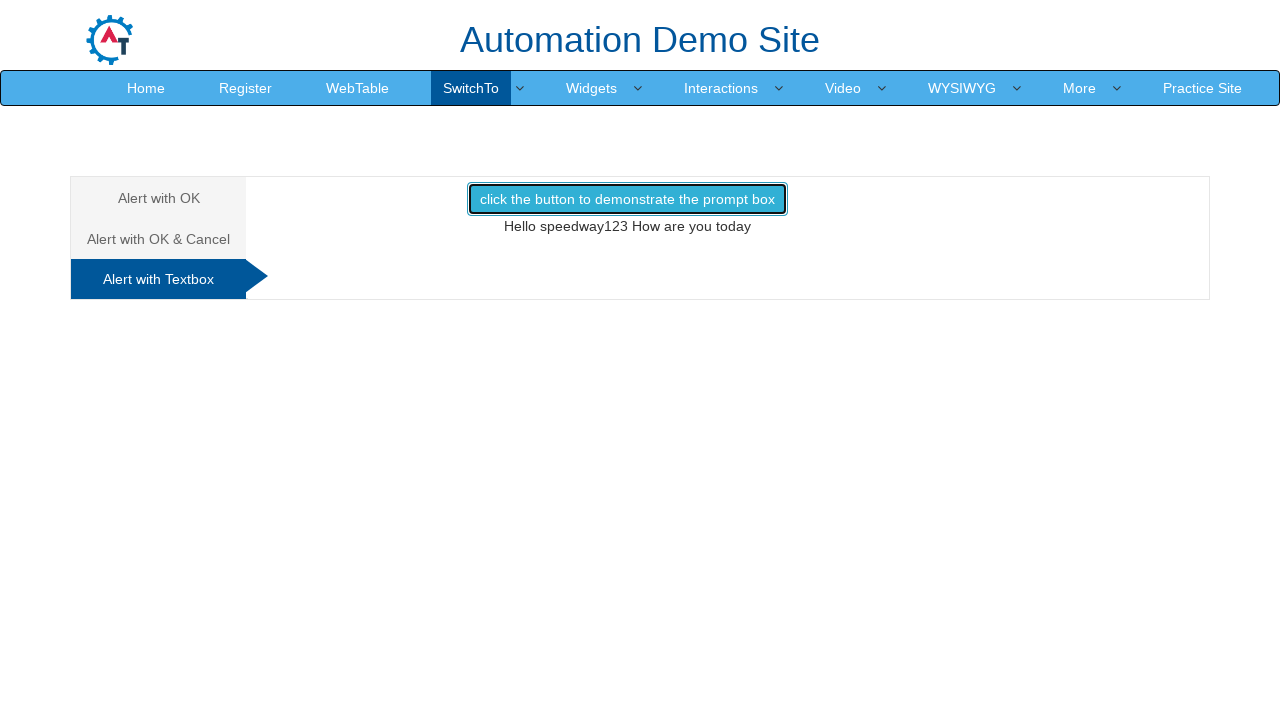